Navigates to a Stepik lesson page, fills in a text answer in a textarea field, and clicks the submit button to submit the answer.

Starting URL: https://stepik.org/lesson/25969/step/12

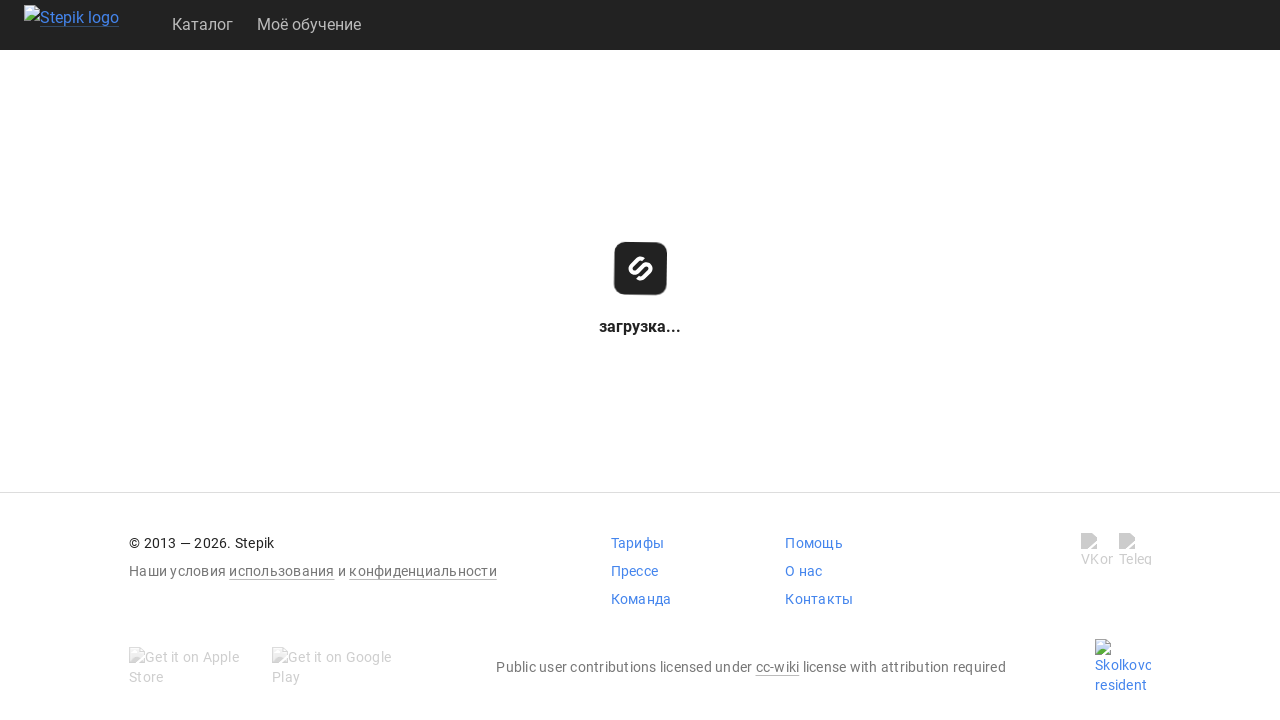

Waited for textarea to be visible
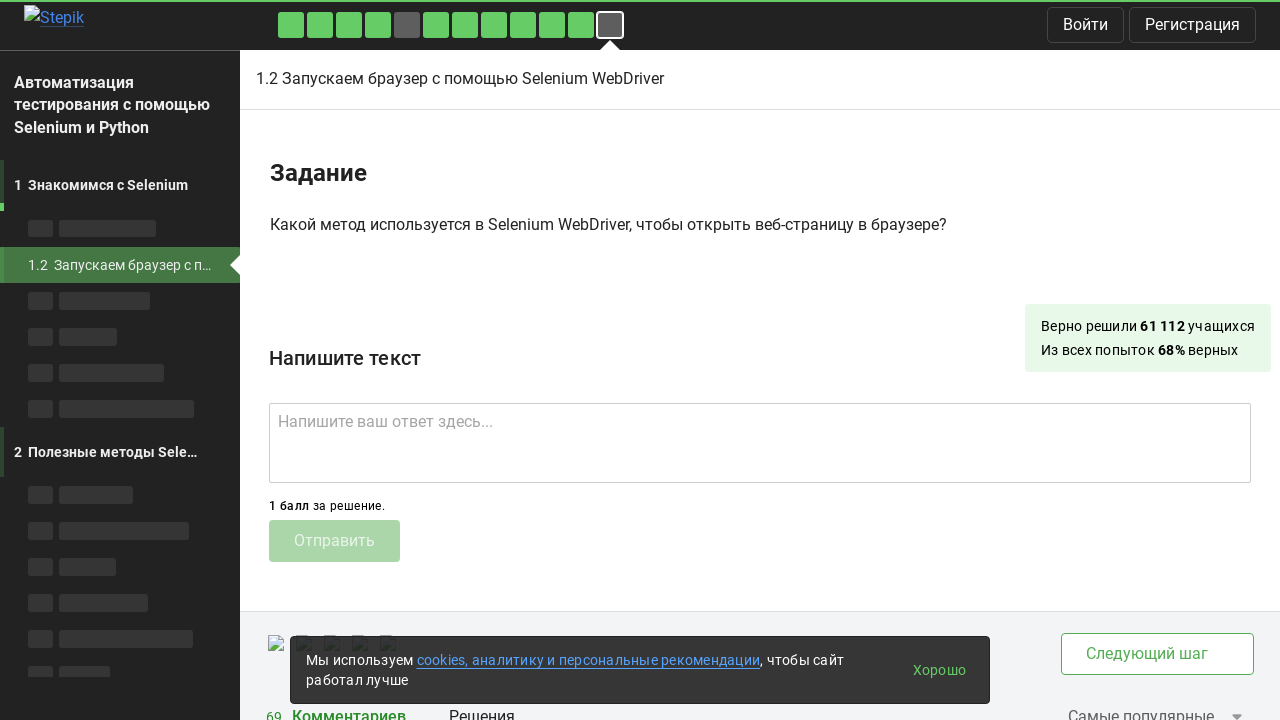

Filled textarea with answer 'get()' on .textarea
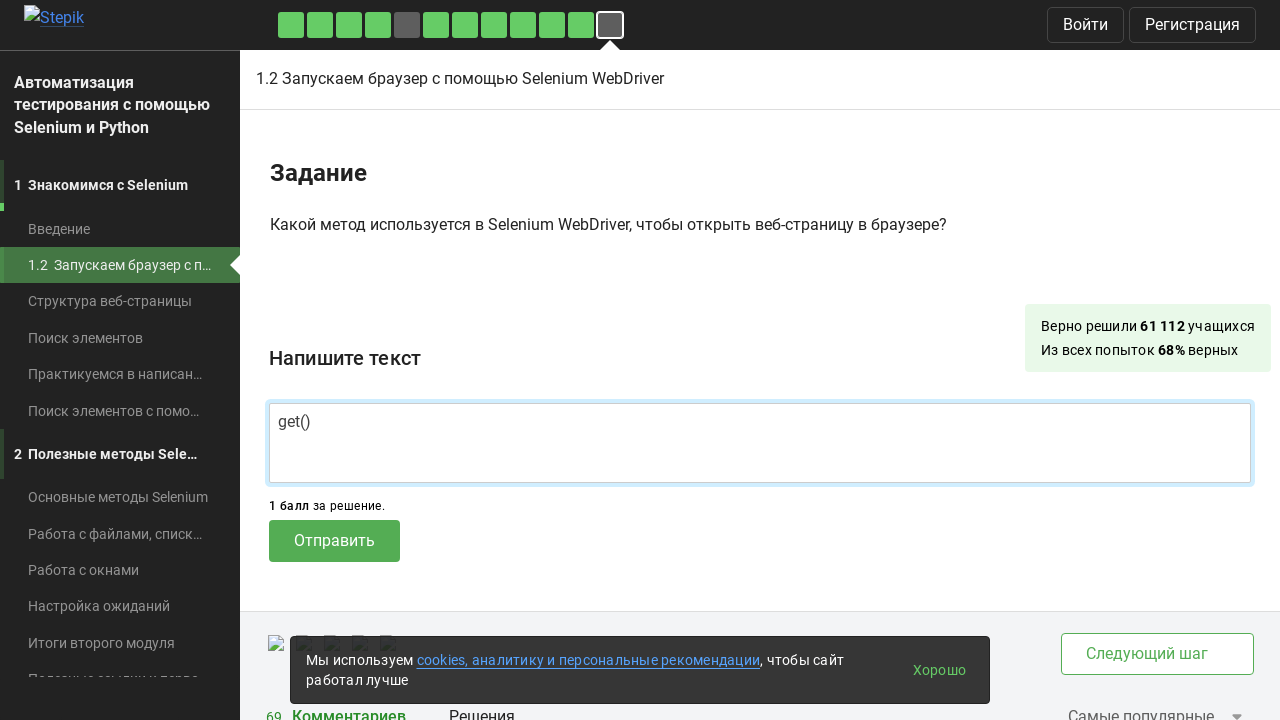

Clicked submit button to submit the answer at (334, 541) on .submit-submission
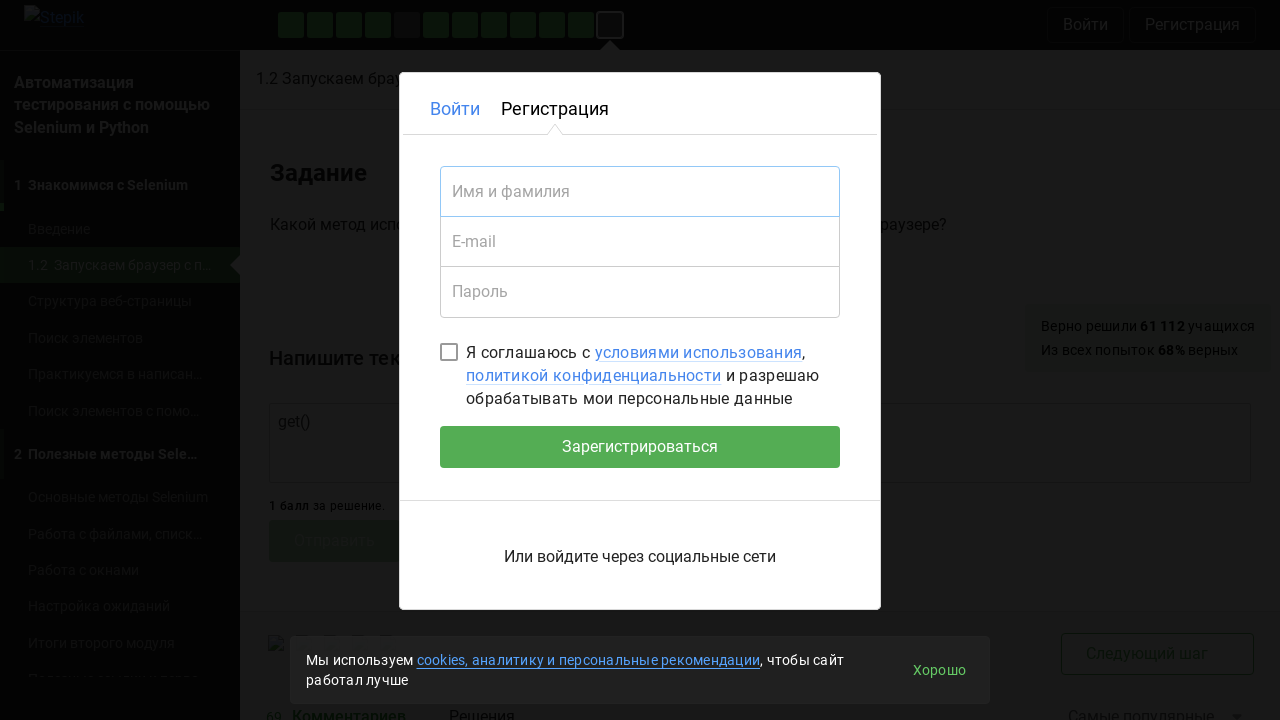

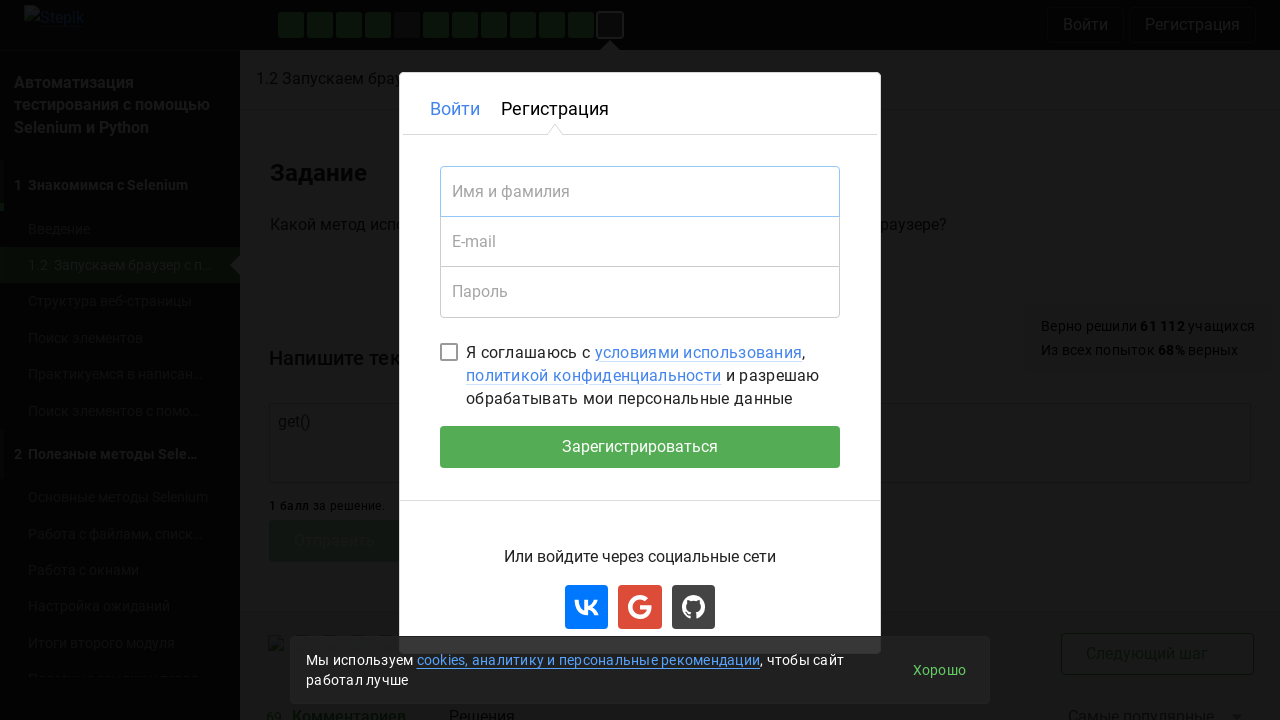